Tests radio button functionality on a registration form by selecting the "Female" gender option from available radio buttons

Starting URL: https://demo.automationtesting.in/Register.html

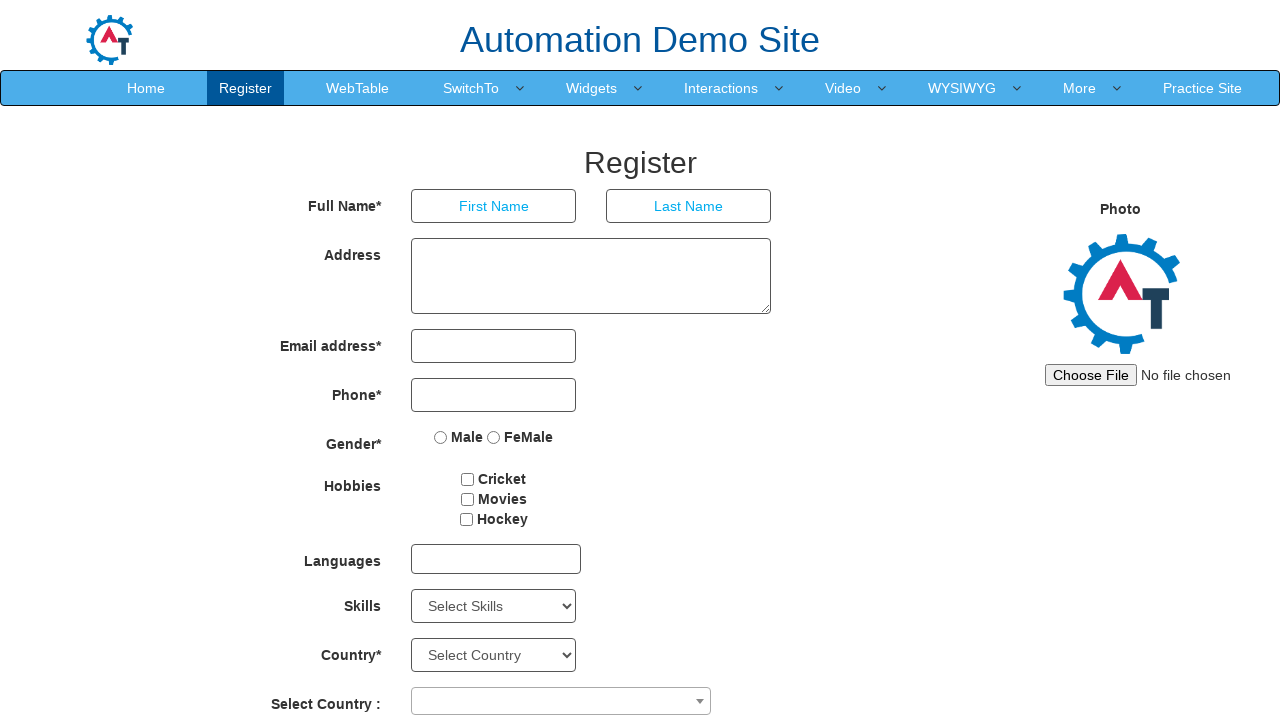

Radio buttons loaded on registration form
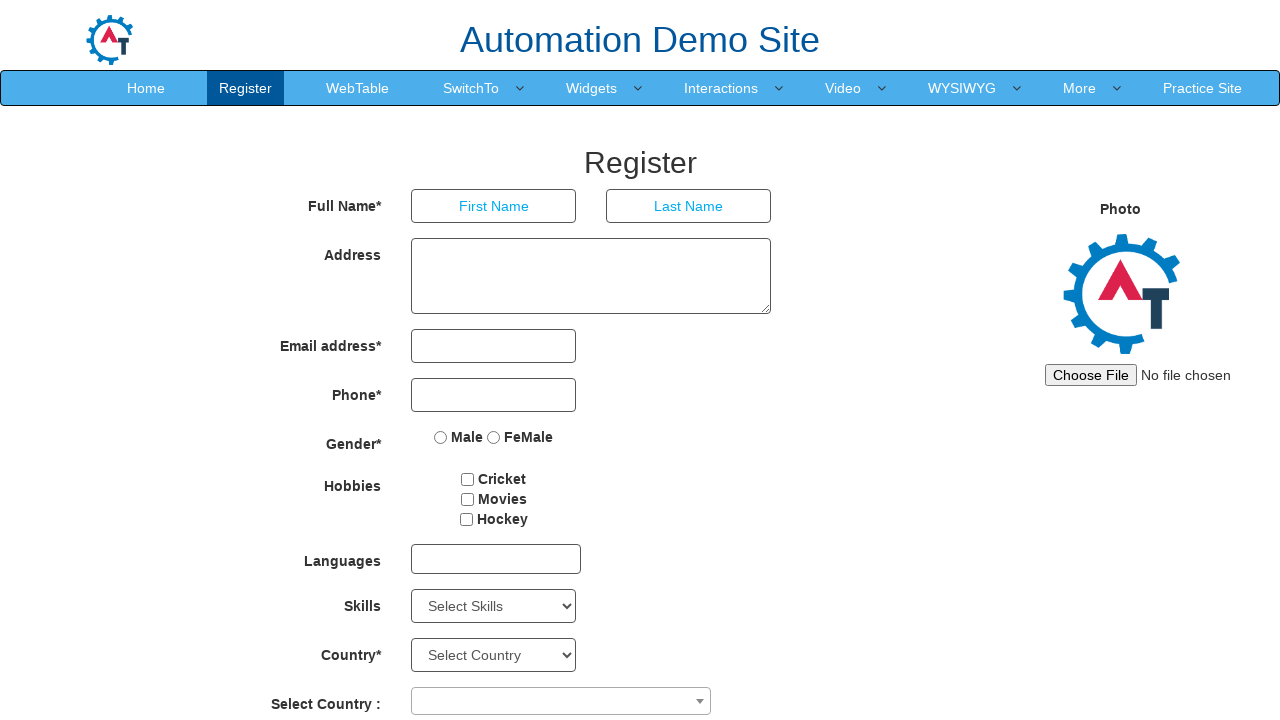

Selected 'Female' gender radio button at (494, 437) on input[type='radio'][value='FeMale']
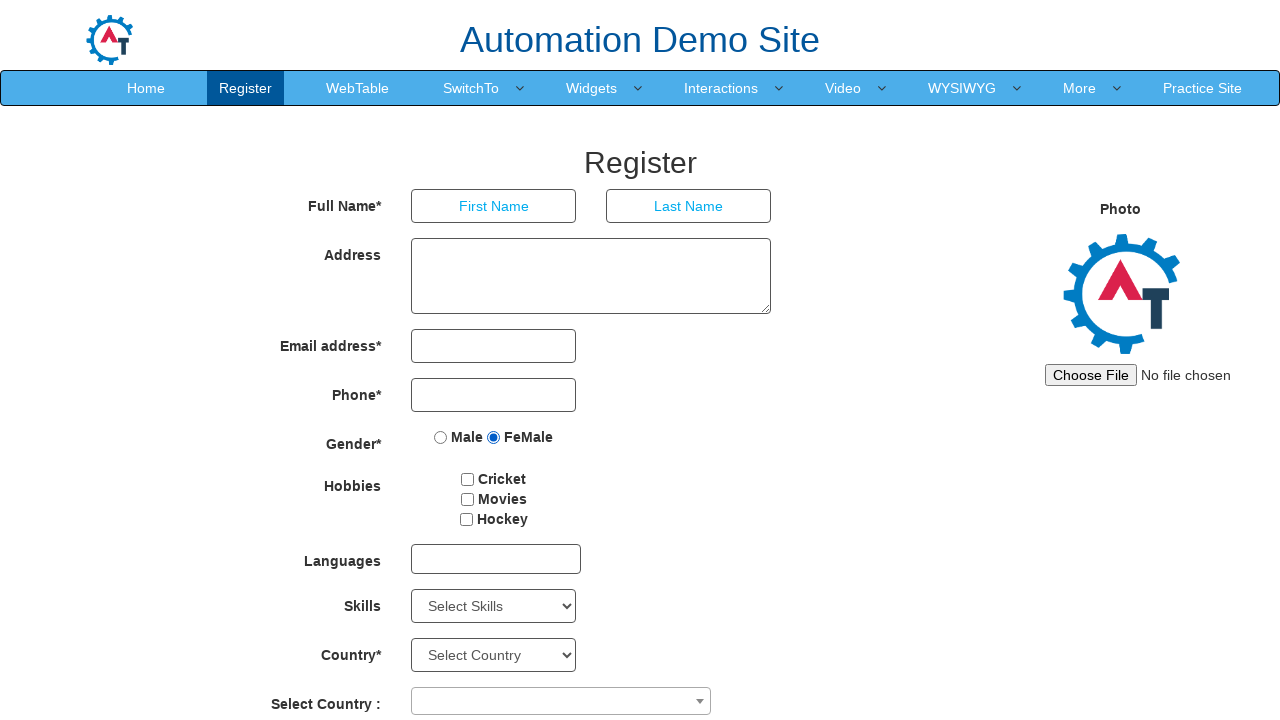

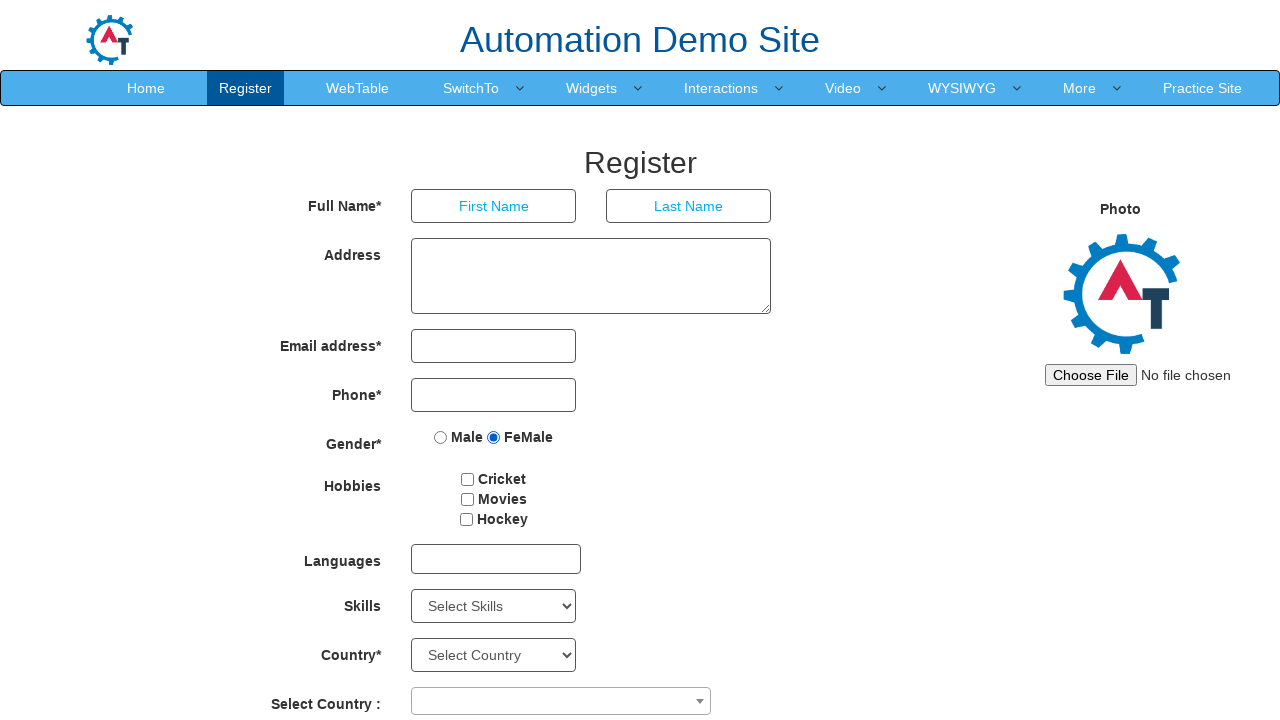